Tests a data types form by filling in personal information fields (name, address, email, phone, city, country, job position, company) and submitting the form, then verifying that validation messages appear correctly.

Starting URL: https://bonigarcia.dev/selenium-webdriver-java/data-types.html

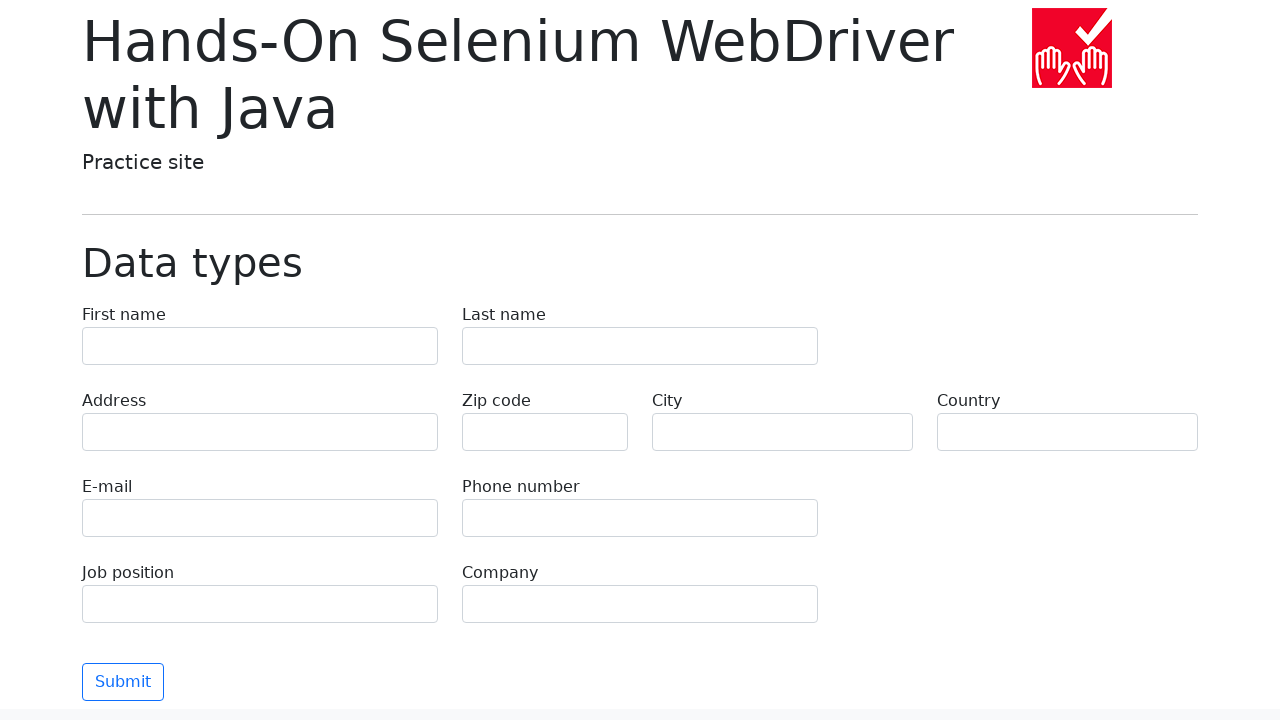

Clicked first name input field at (260, 346) on input[name='first-name']
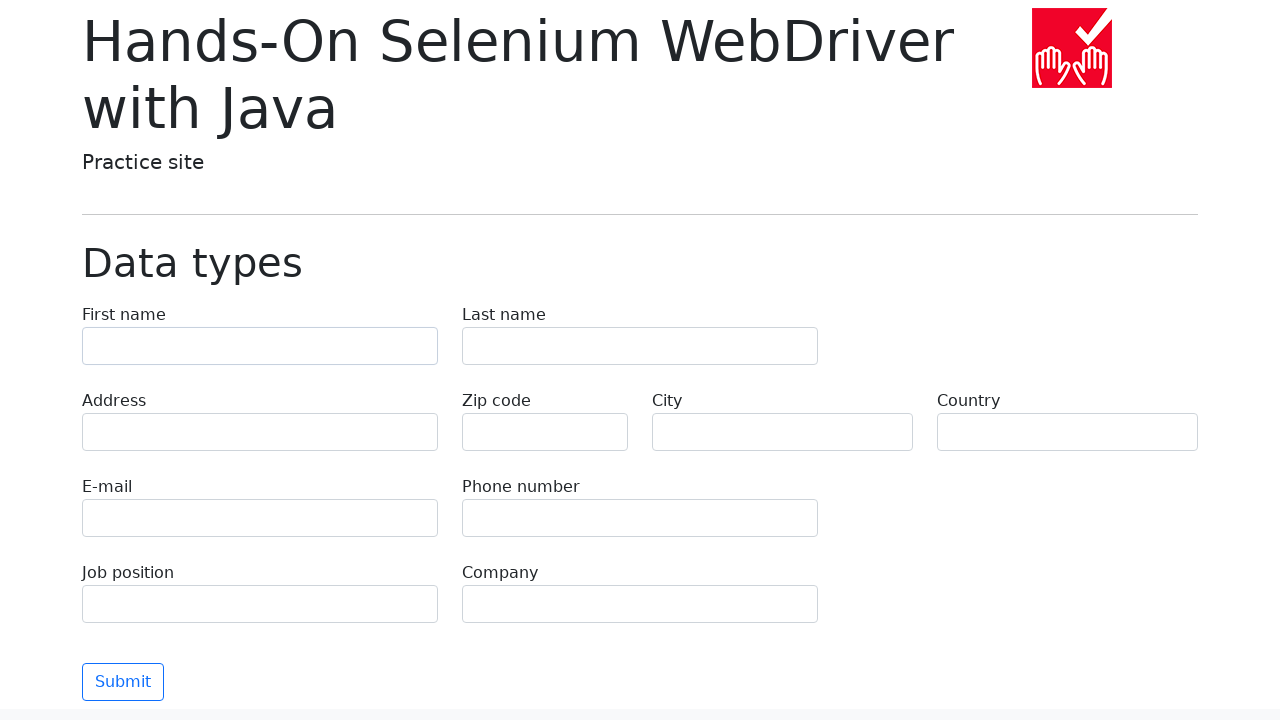

Filled first name field with 'Иван' on input[name='first-name']
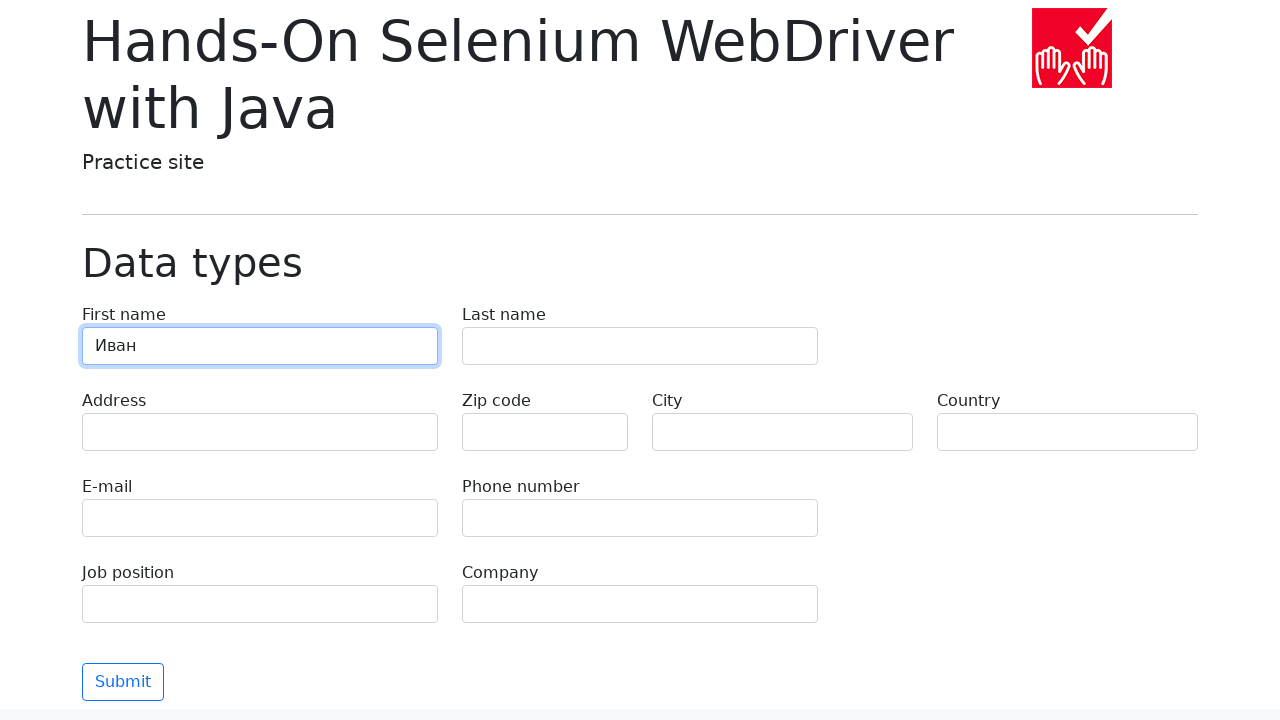

Clicked last name input field at (640, 346) on input[name='last-name']
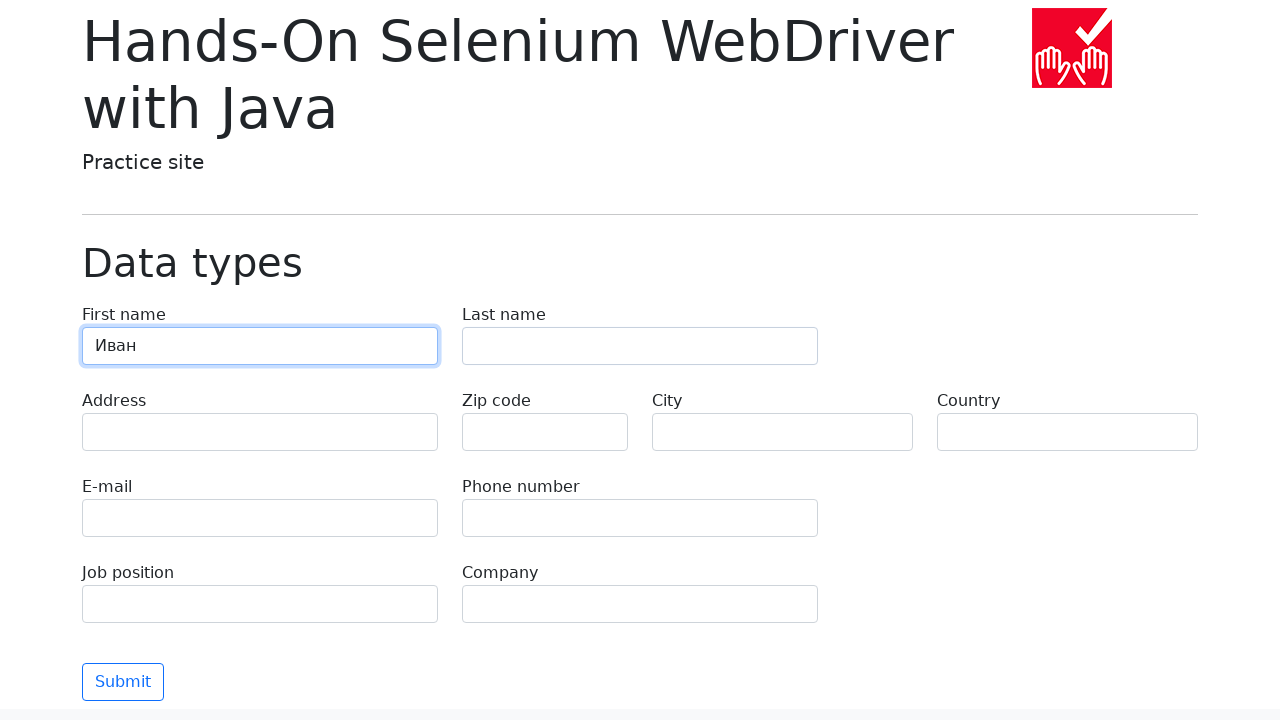

Filled last name field with 'Петров' on input[name='last-name']
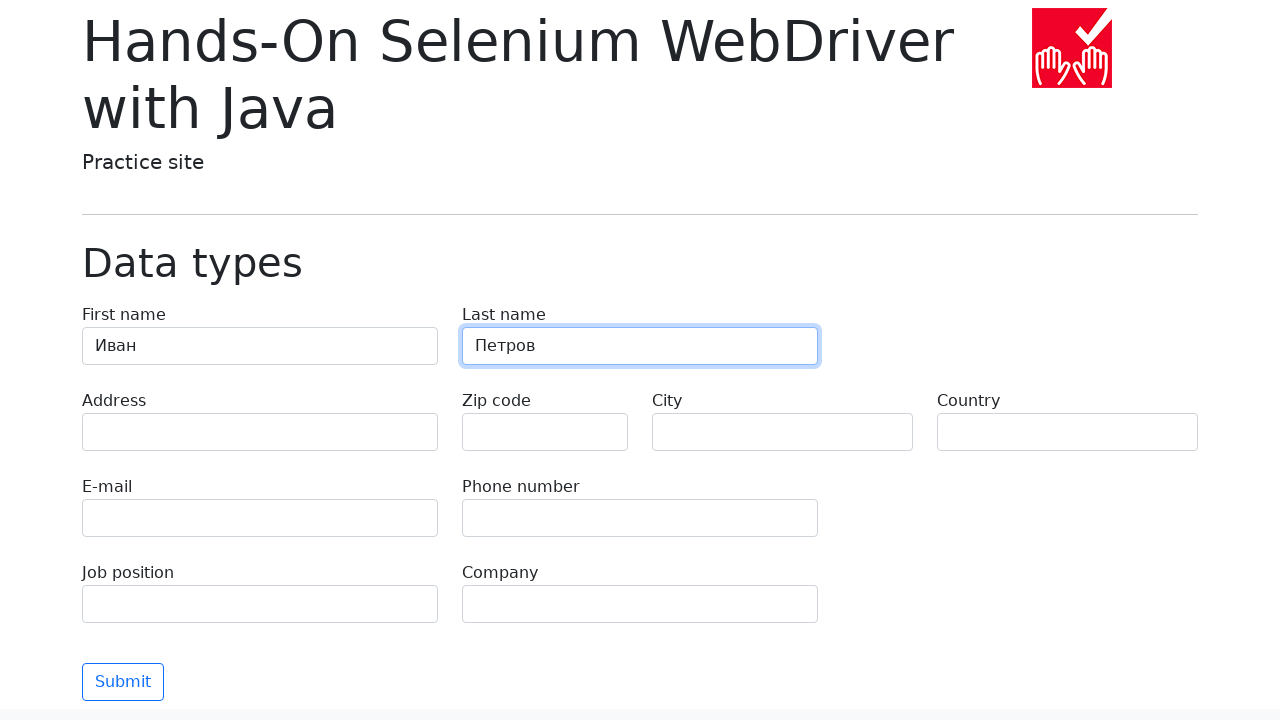

Clicked address input field at (260, 432) on input[name='address']
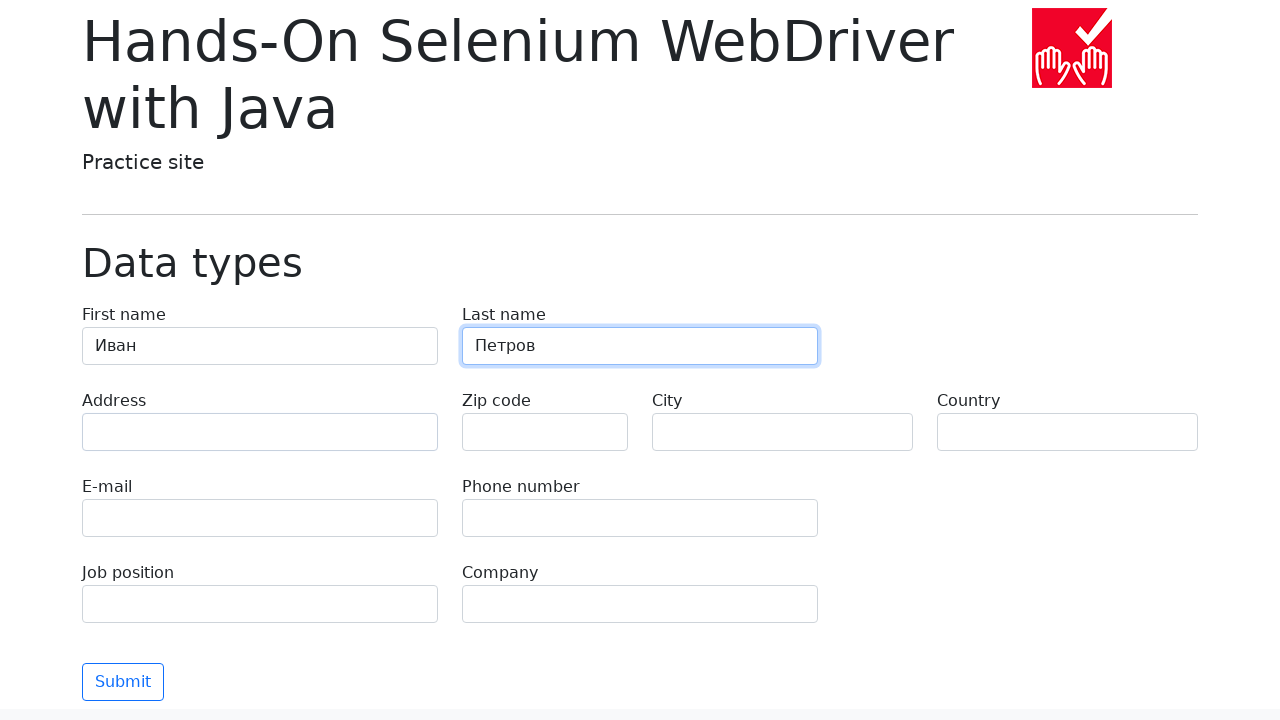

Filled address field with 'Ленина, 55-3' on input[name='address']
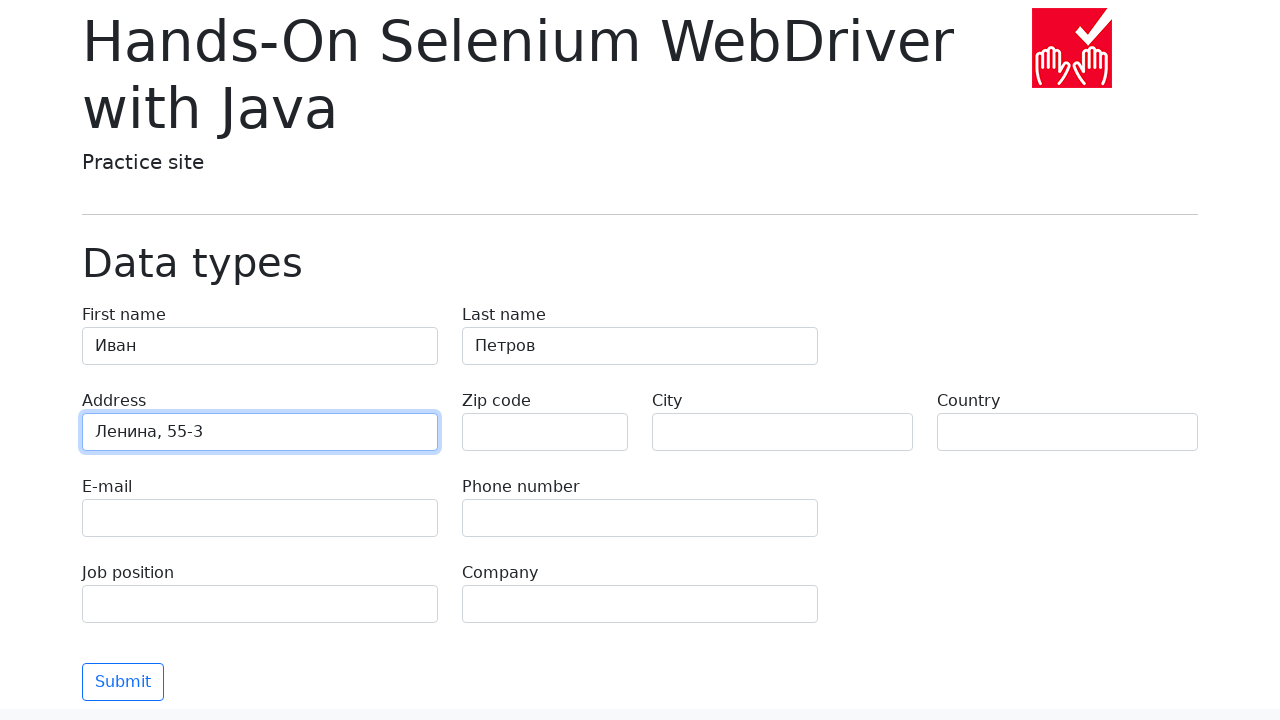

Clicked email input field at (260, 518) on input[name='e-mail']
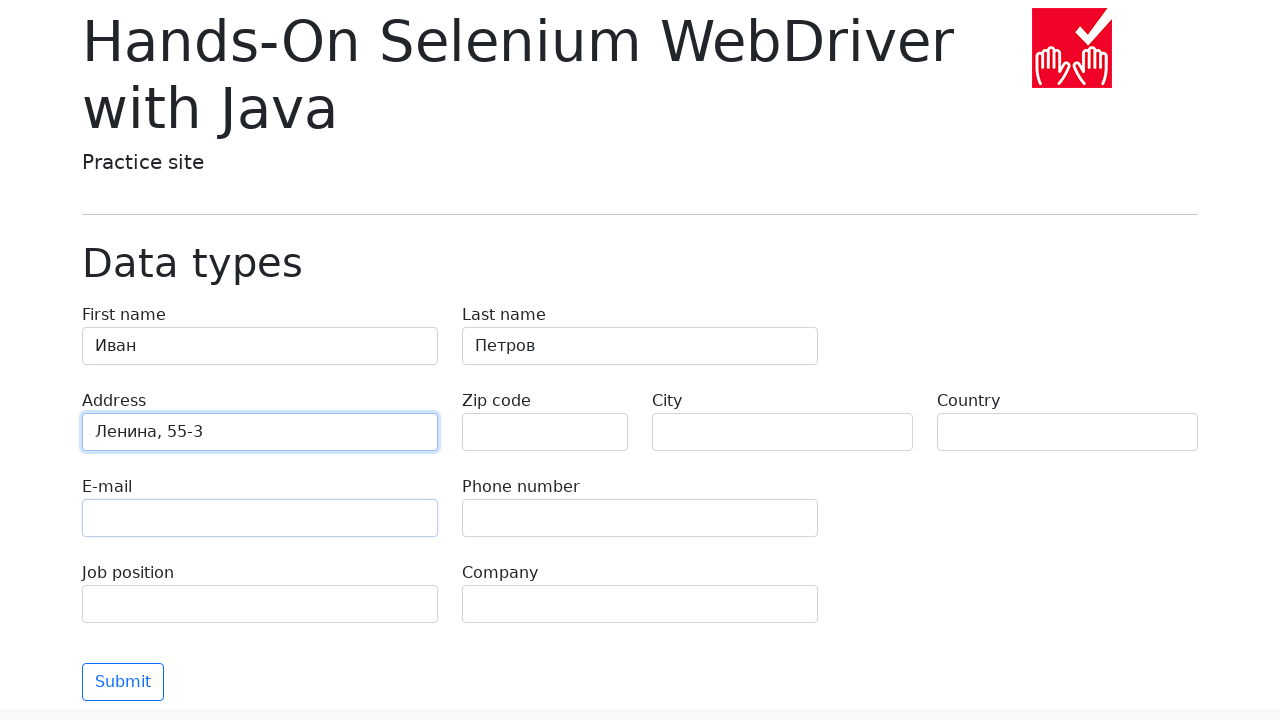

Filled email field with 'test@skypro.com' on input[name='e-mail']
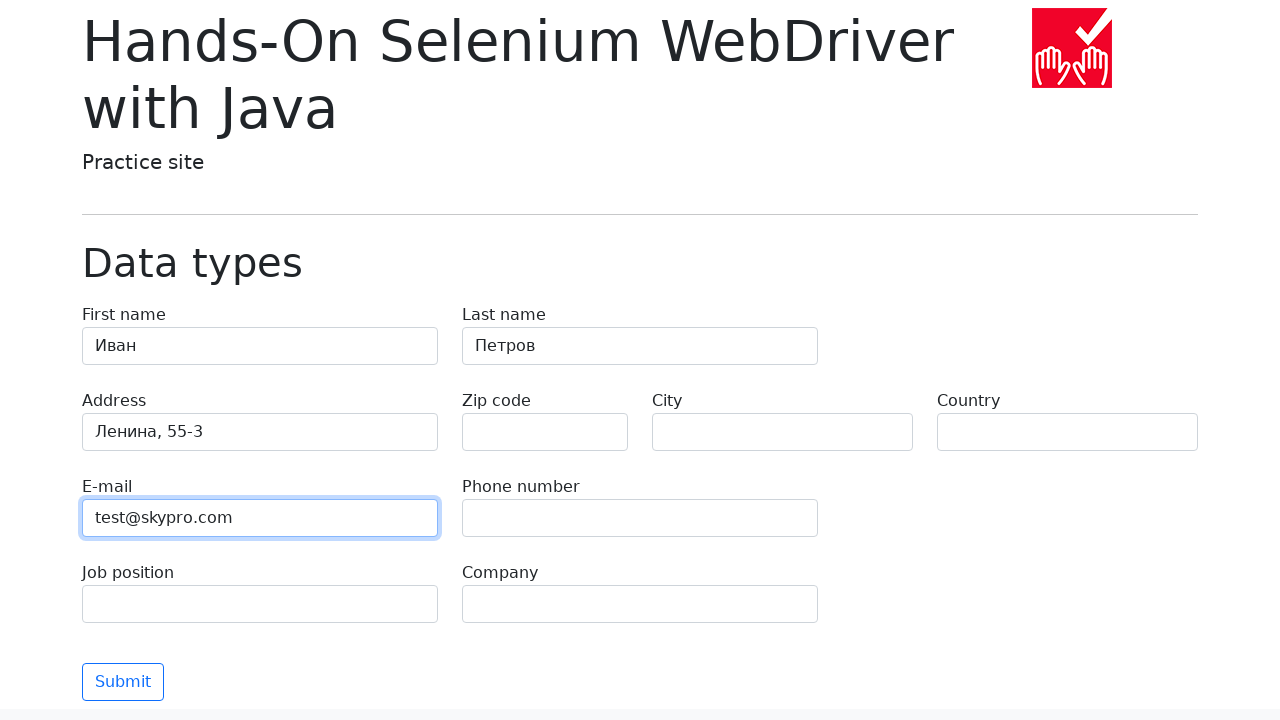

Clicked phone input field at (640, 518) on input[name='phone']
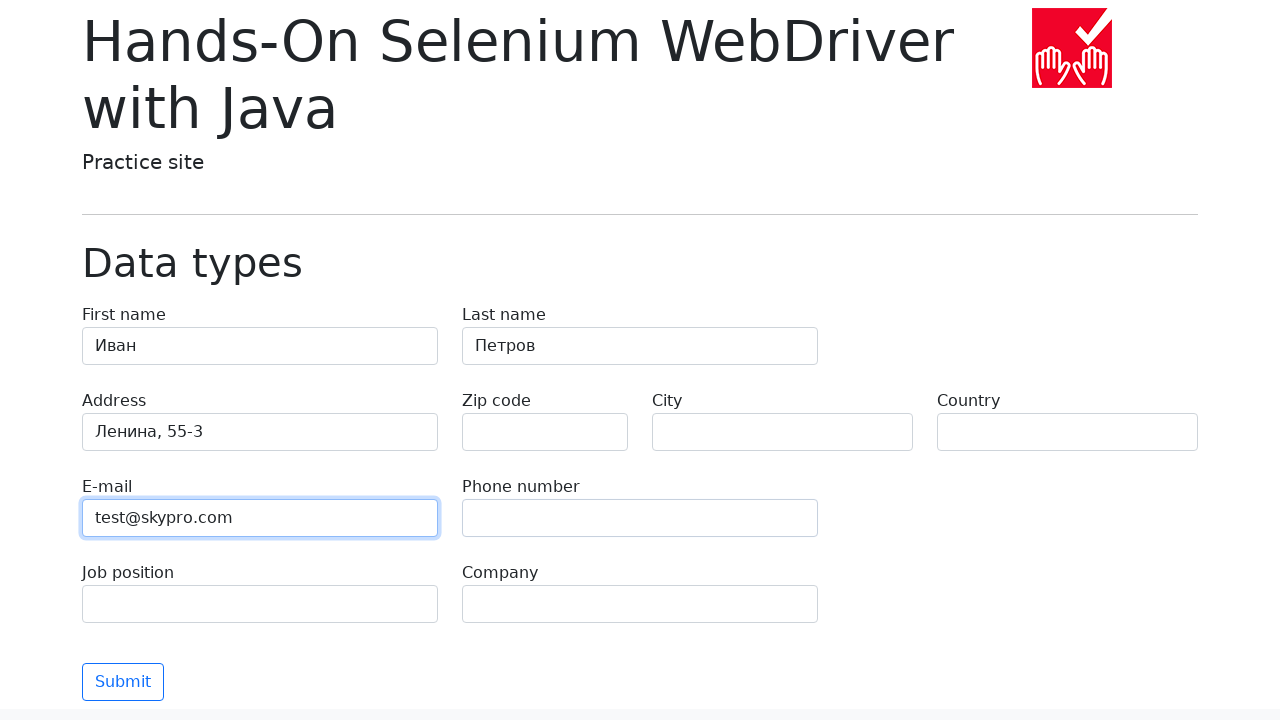

Filled phone field with '+7985899998787' on input[name='phone']
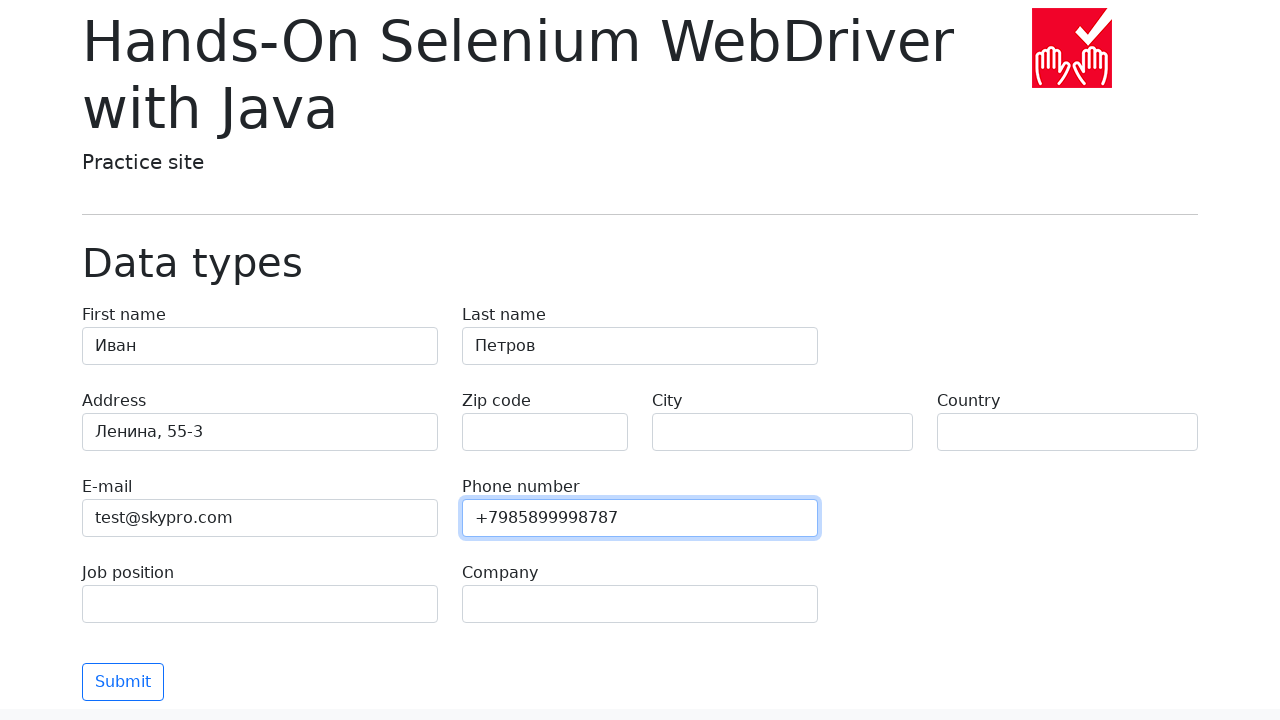

Clicked city input field at (782, 432) on input[name='city']
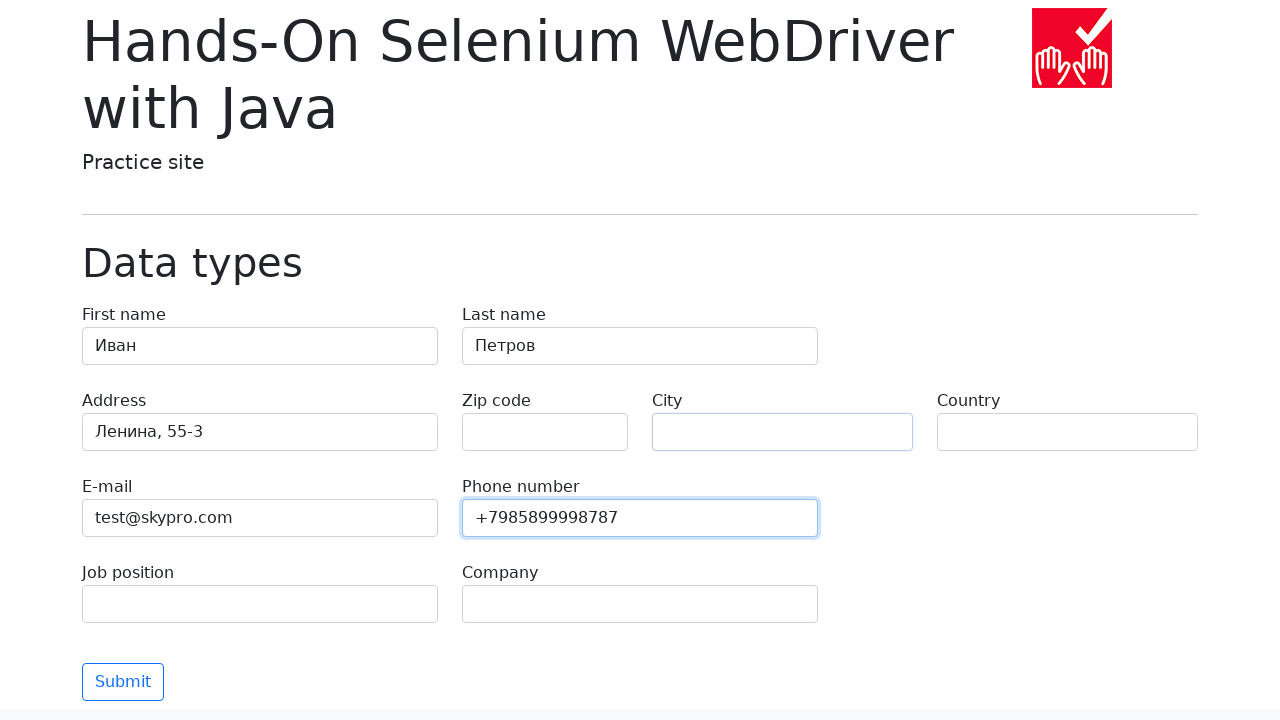

Filled city field with 'Москва' on input[name='city']
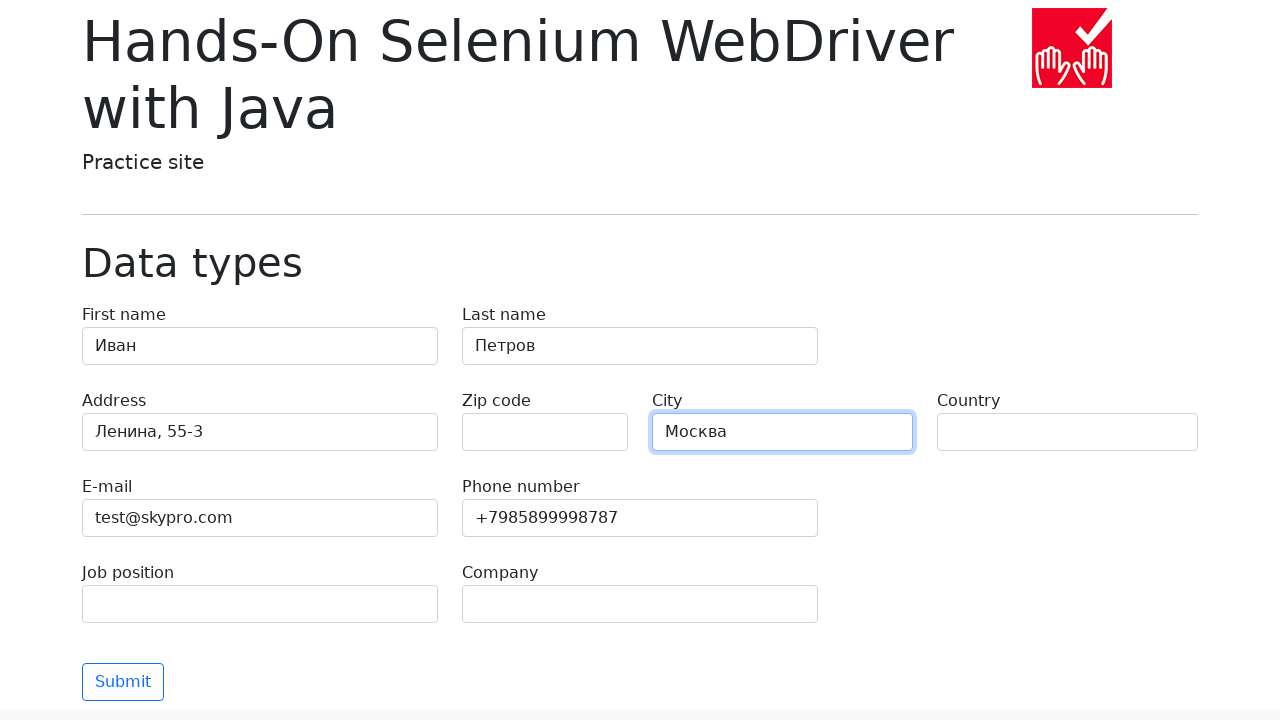

Clicked country input field at (1068, 432) on input[name='country']
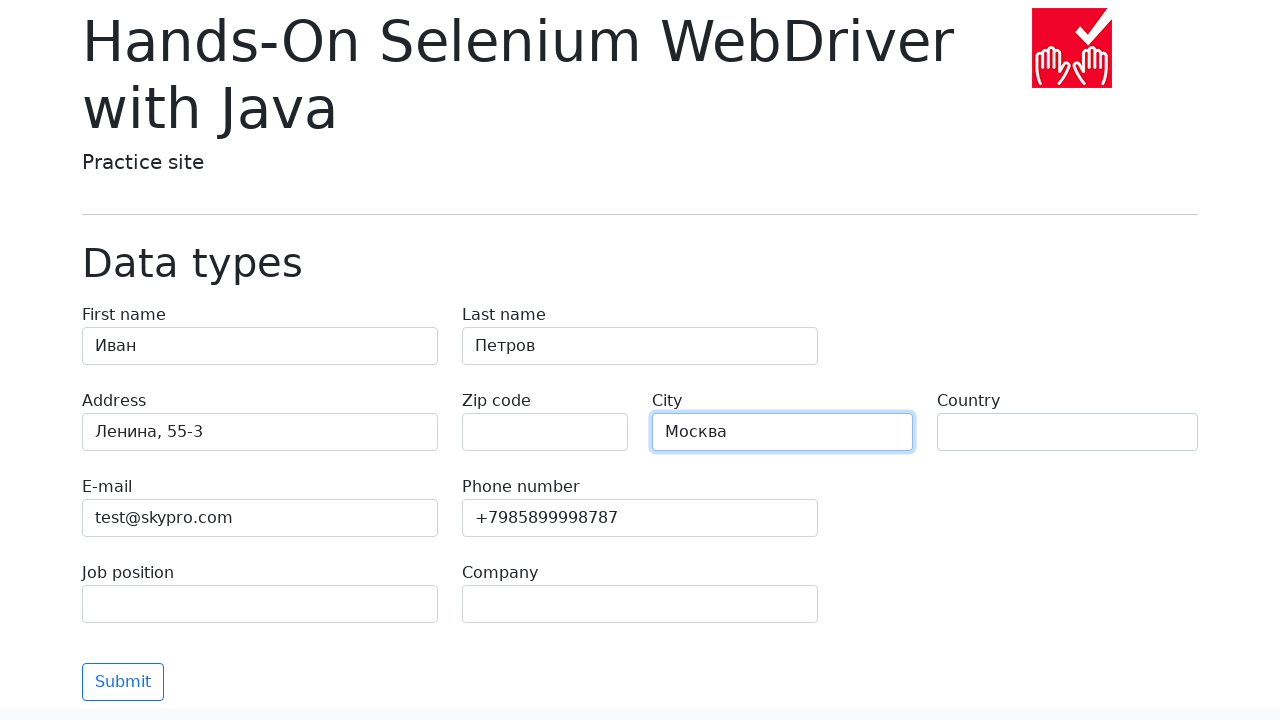

Filled country field with 'Россия' on input[name='country']
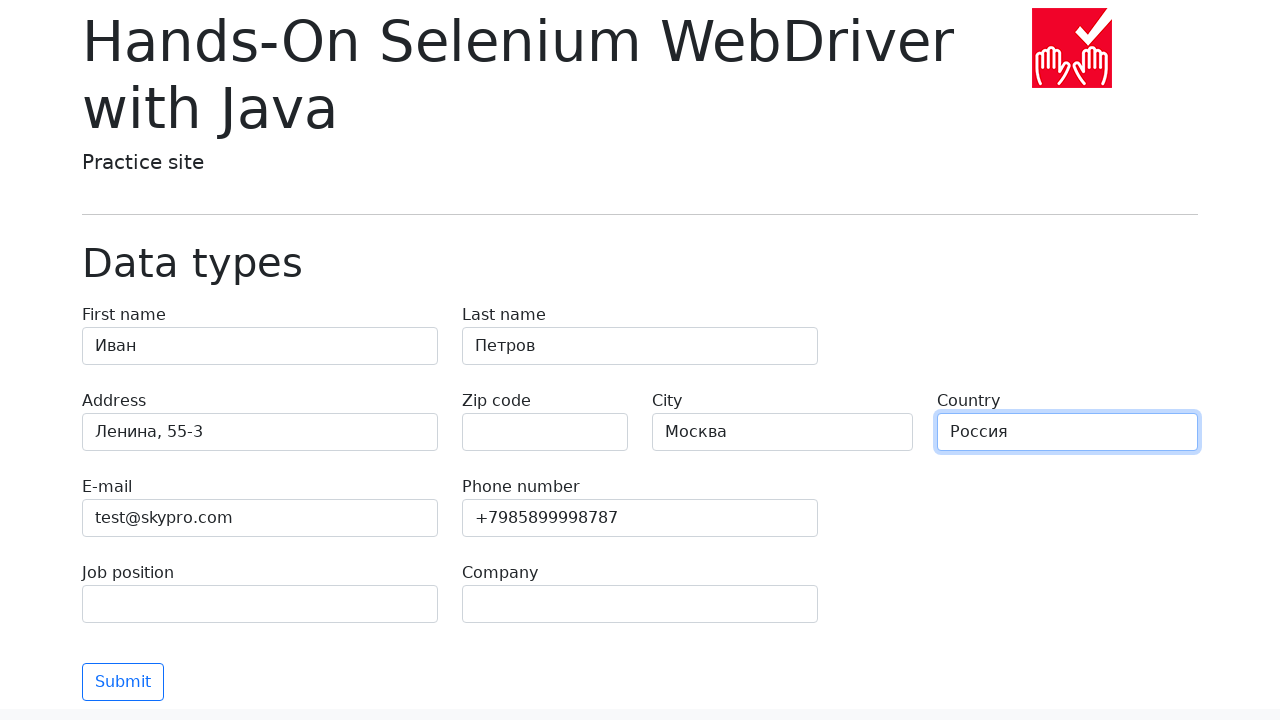

Clicked job position input field at (260, 604) on input[name='job-position']
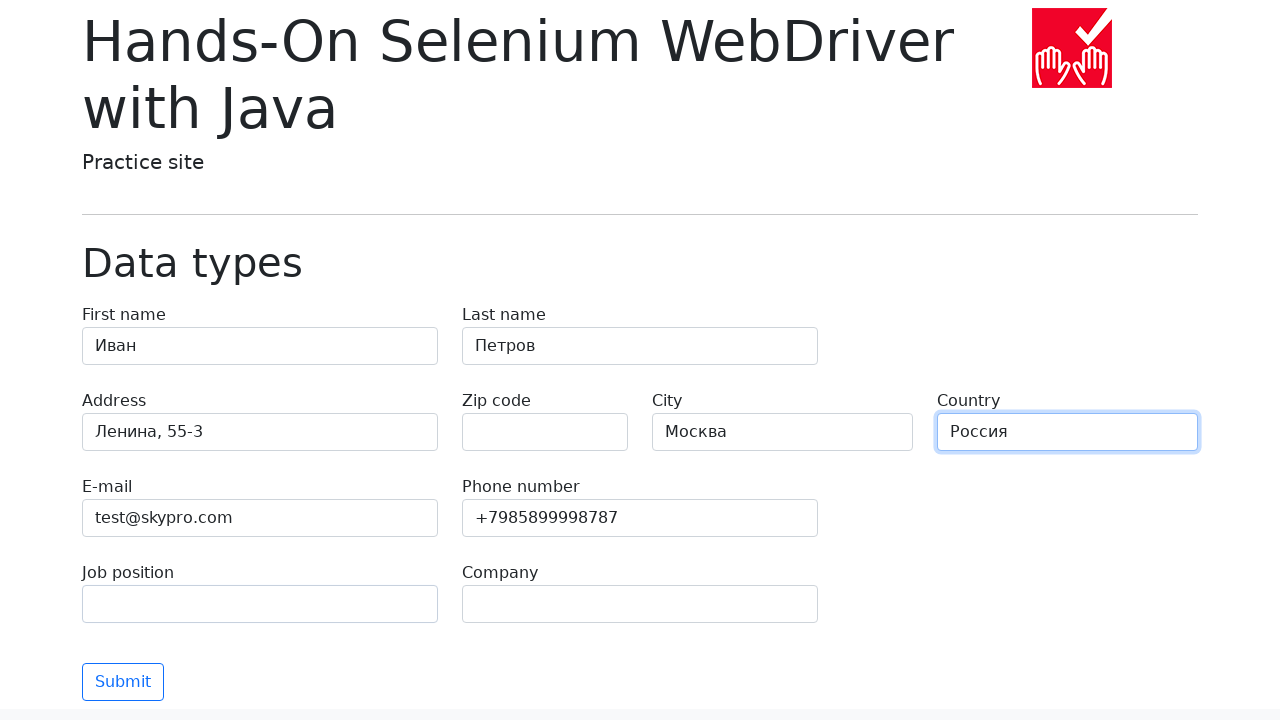

Filled job position field with 'QA' on input[name='job-position']
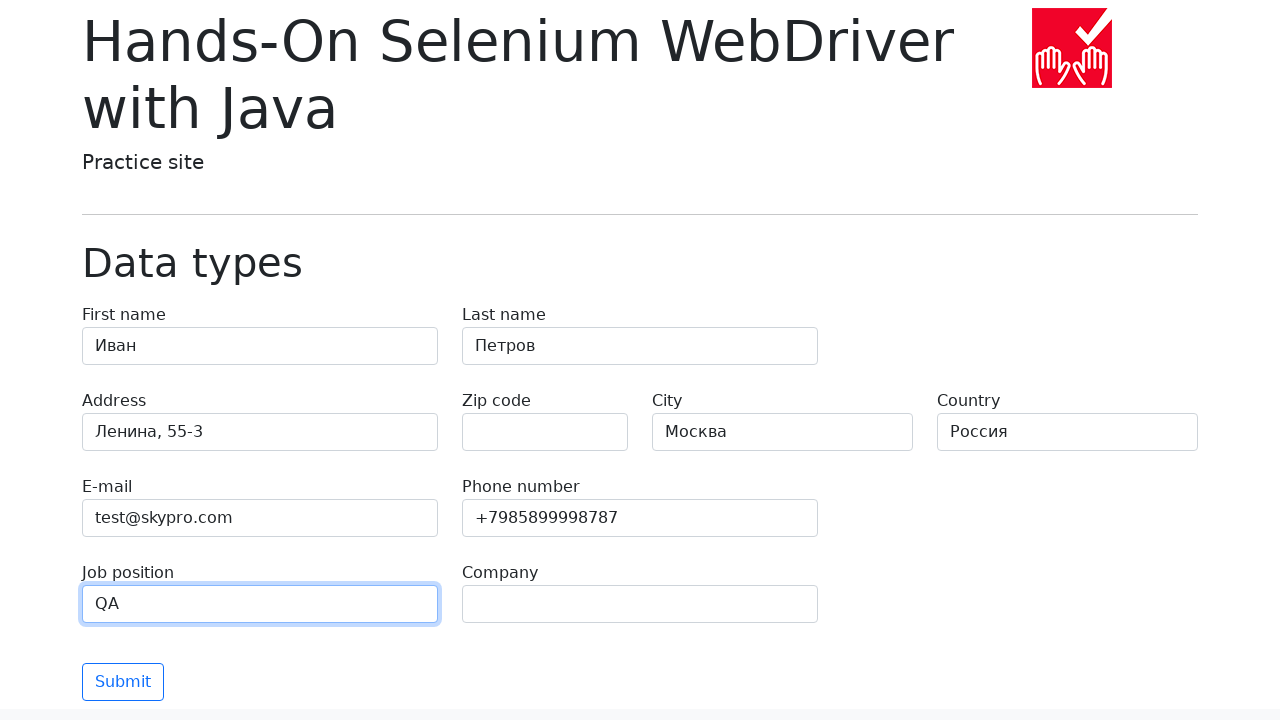

Clicked company input field at (640, 604) on input[name='company']
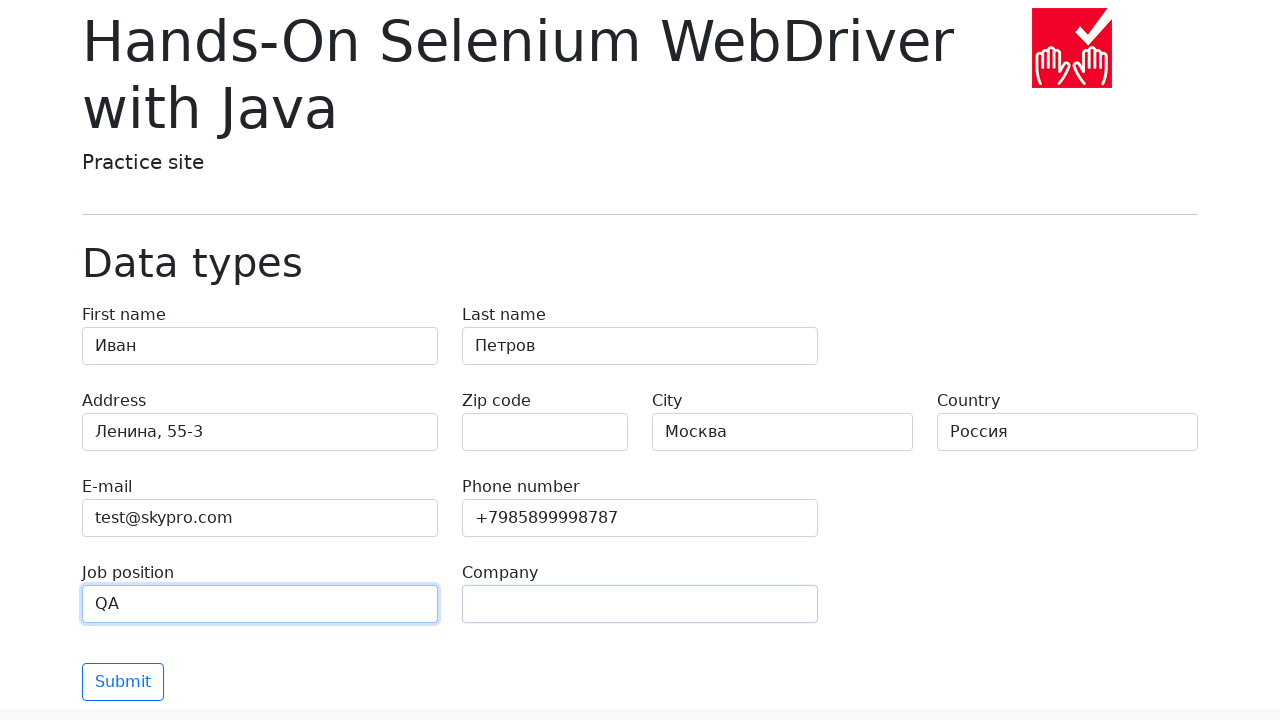

Filled company field with 'SkyPro' on input[name='company']
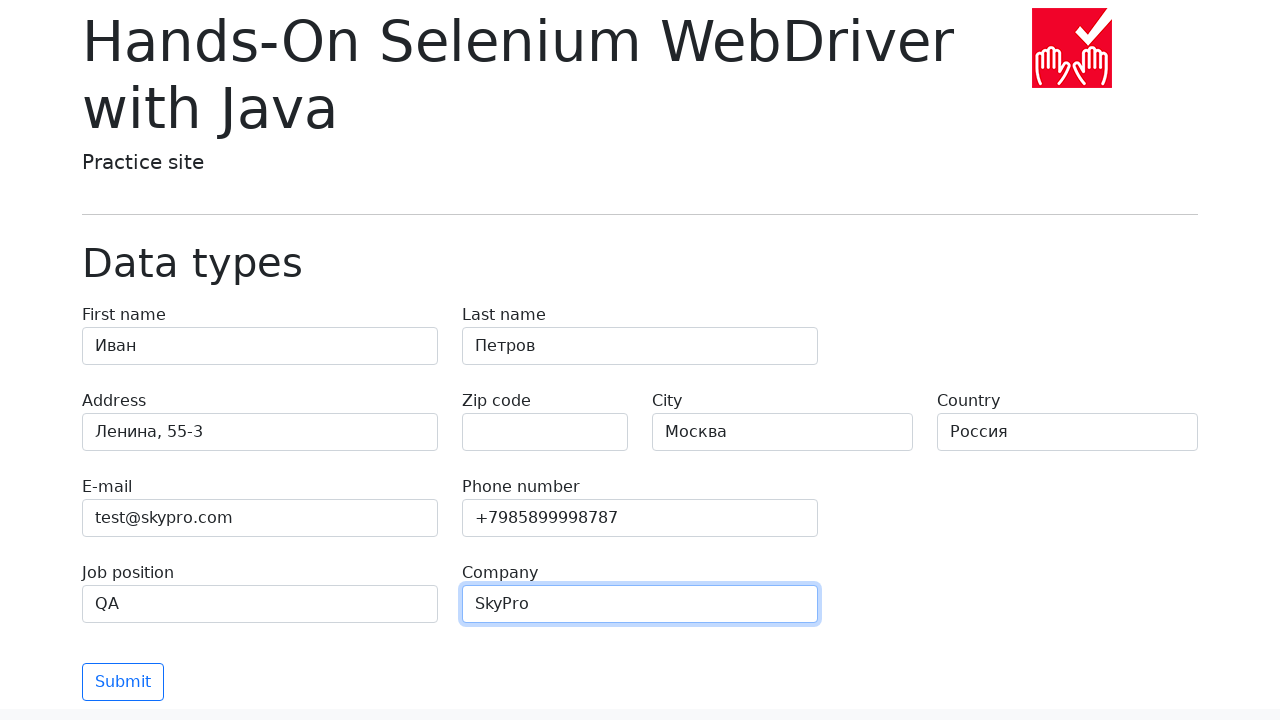

Clicked submit button to submit the form at (123, 682) on button[type='submit']
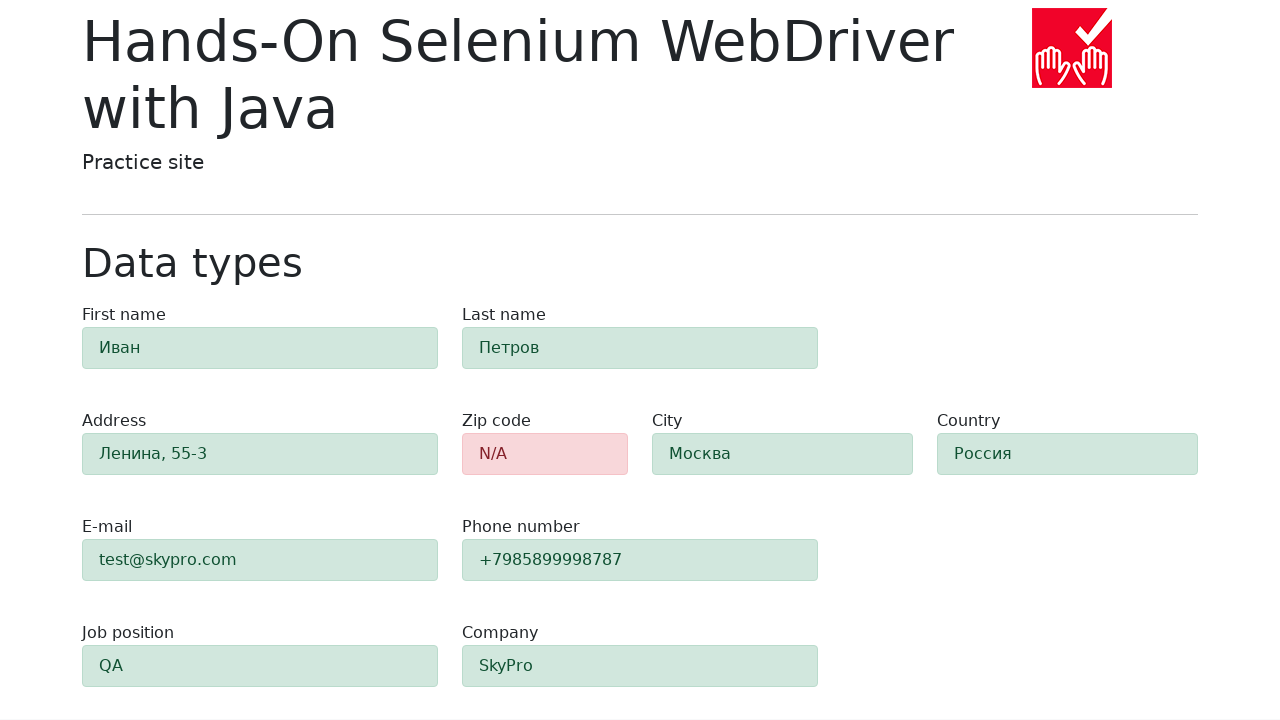

Validation error messages appeared
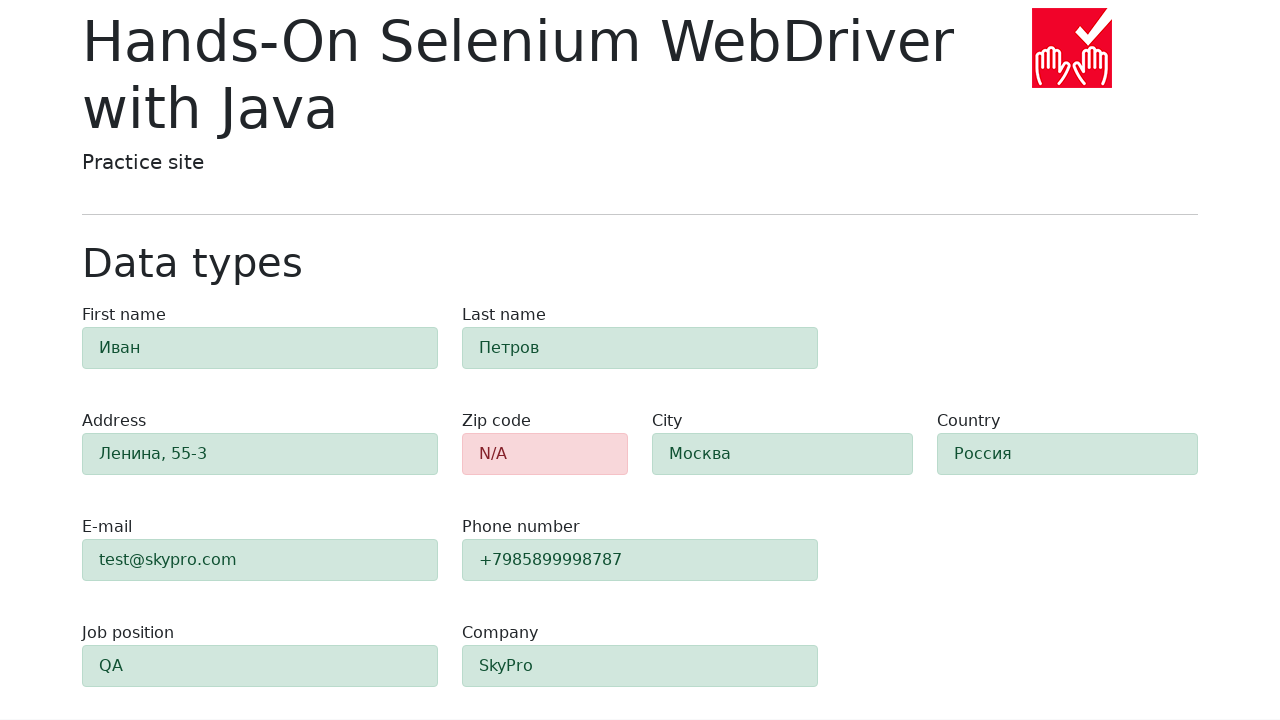

Validation success messages appeared
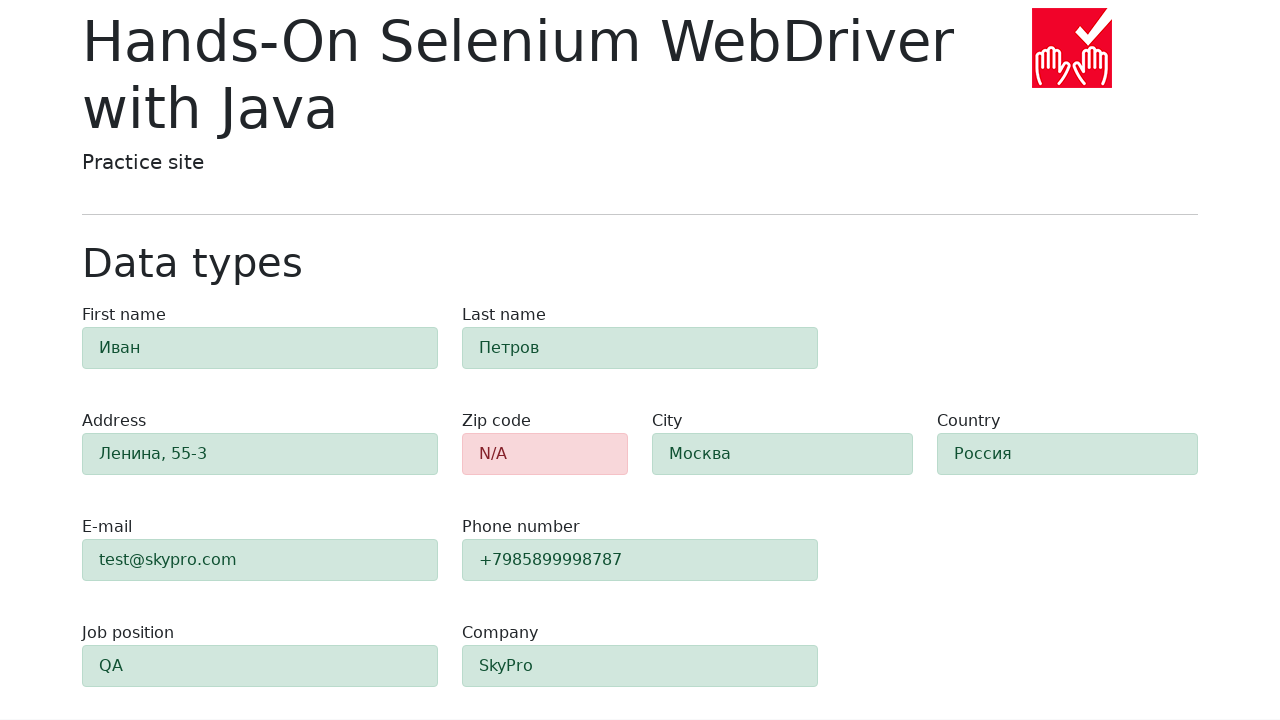

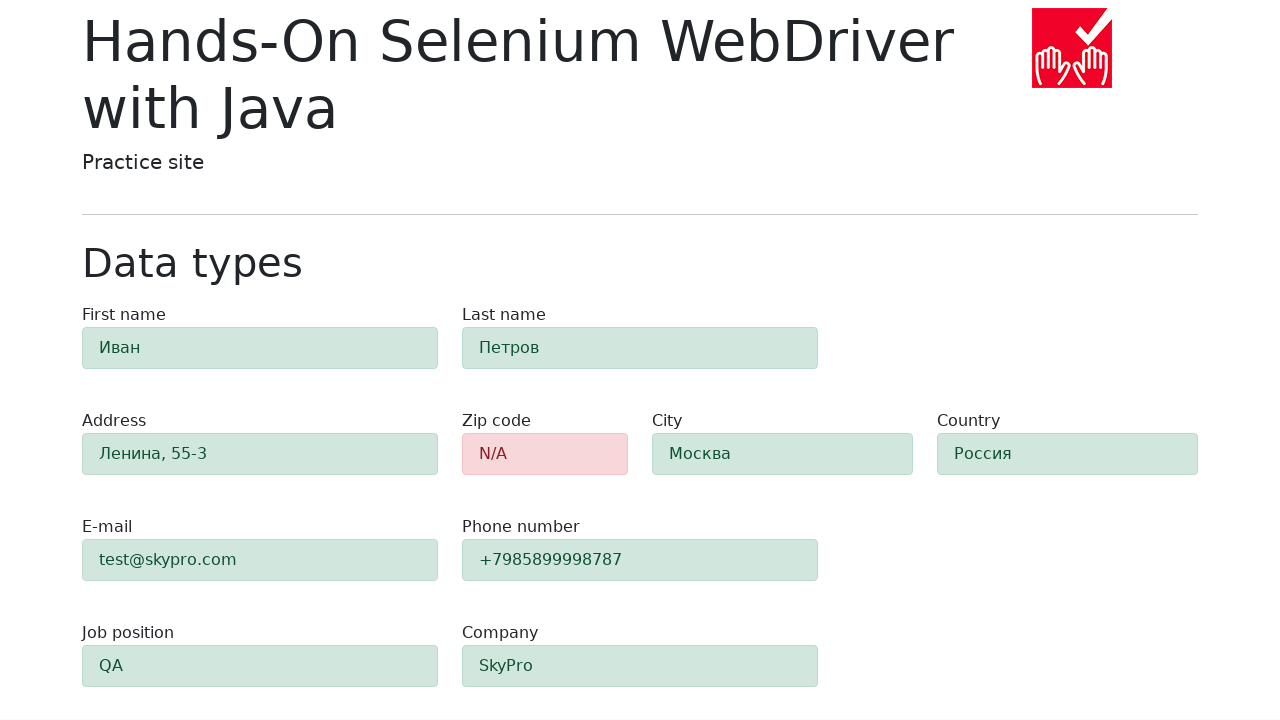